Tests that the Gündem page doesn't show 404 errors or "content not found" messages

Starting URL: https://egundem.com/gundem

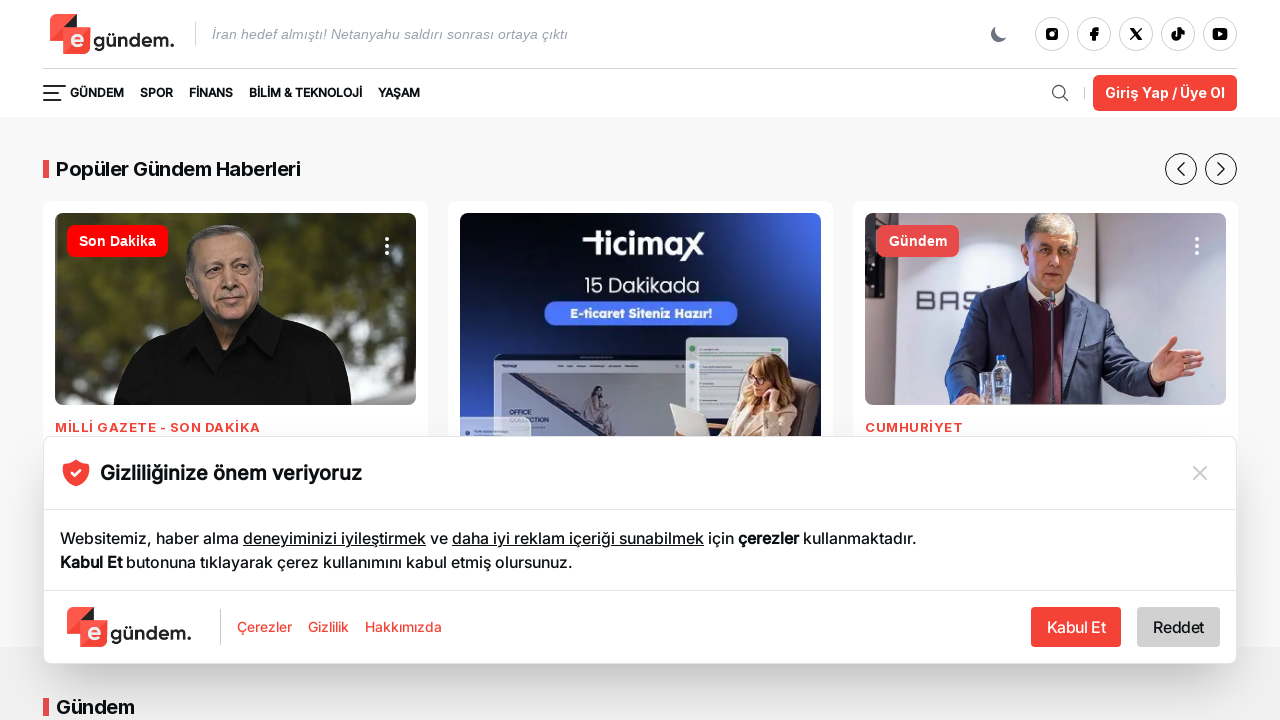

Waited for page to load (domcontentloaded)
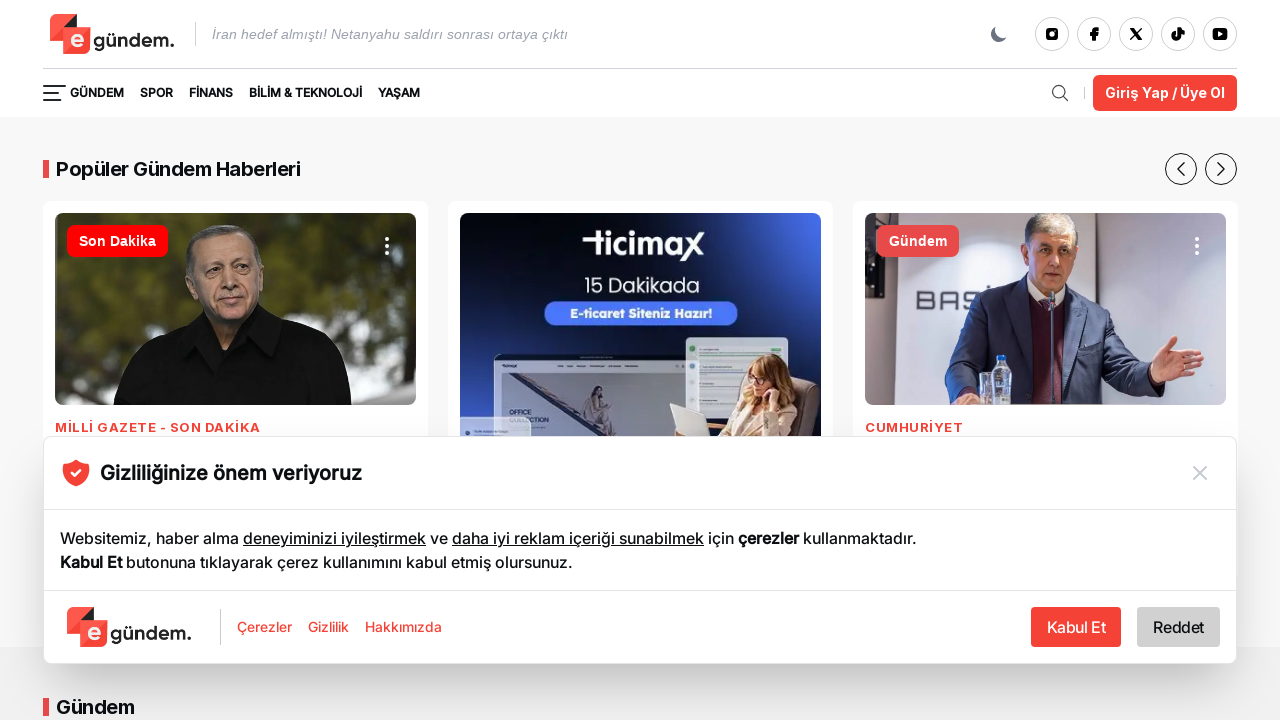

Checked for 404 error text on page
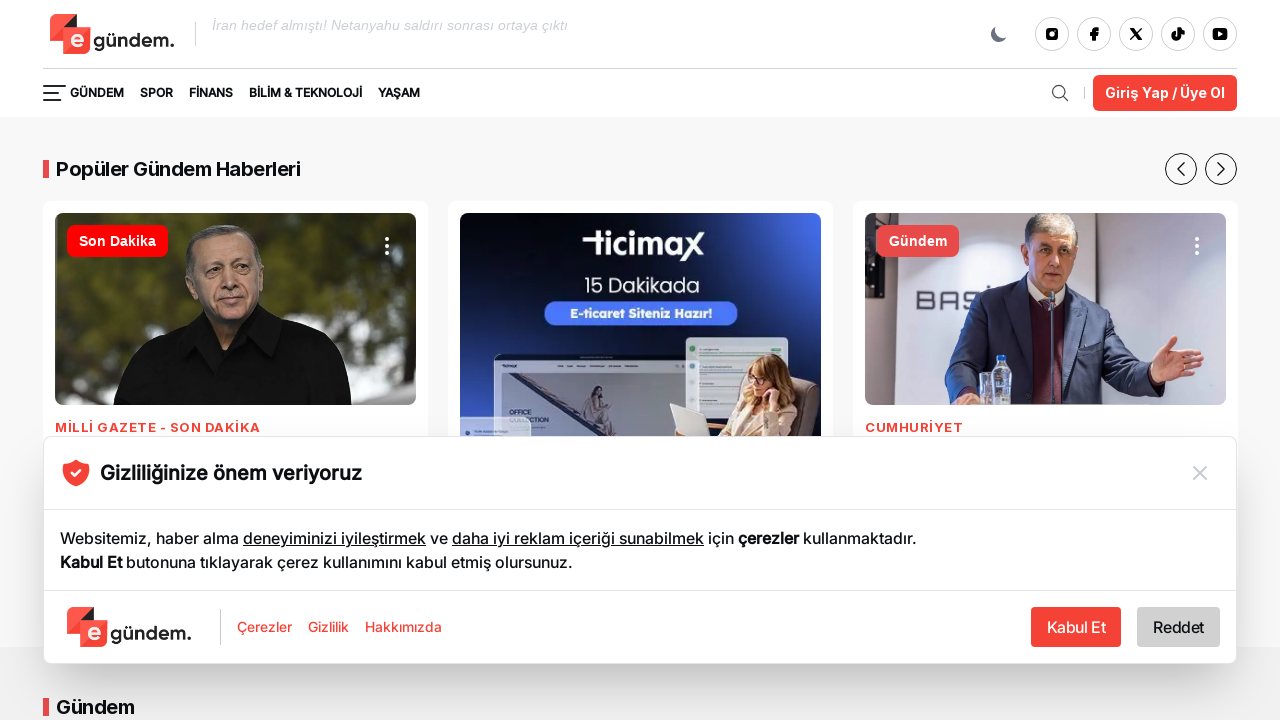

Checked for 'İçerik bulunamadı' (content not found) text on page
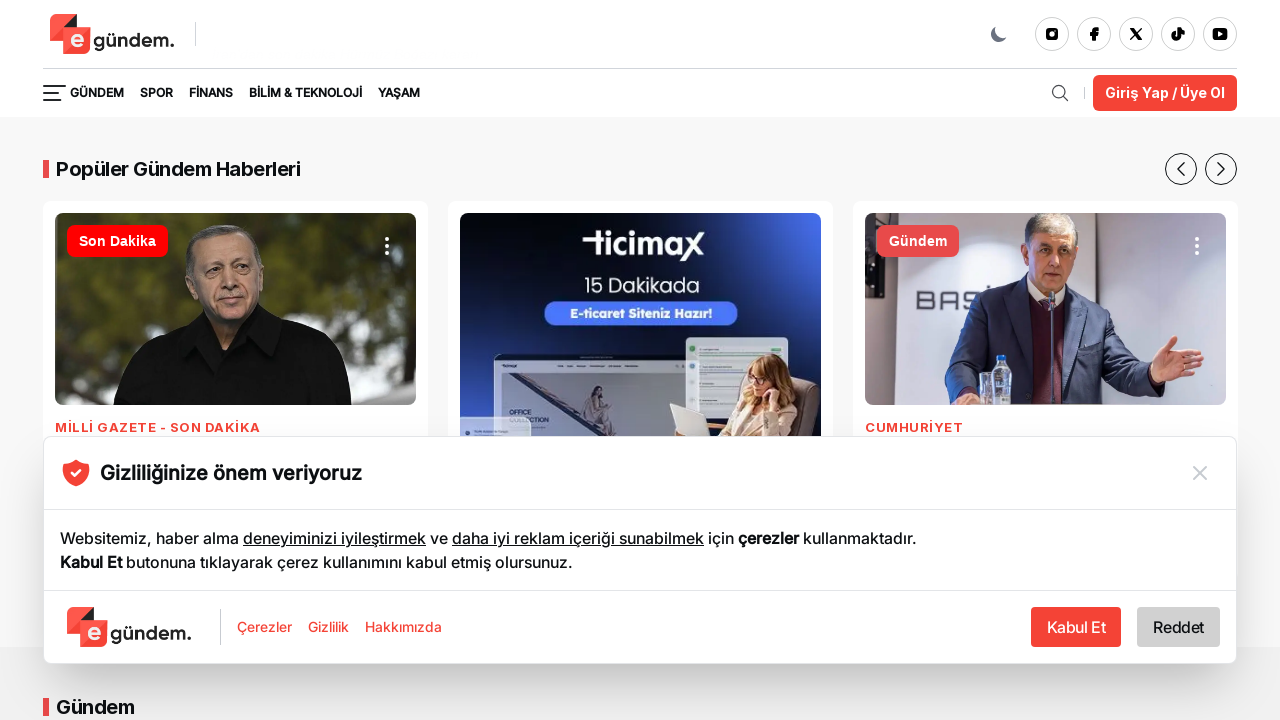

Assertion passed: Page does not contain 404 or 'content not found' errors
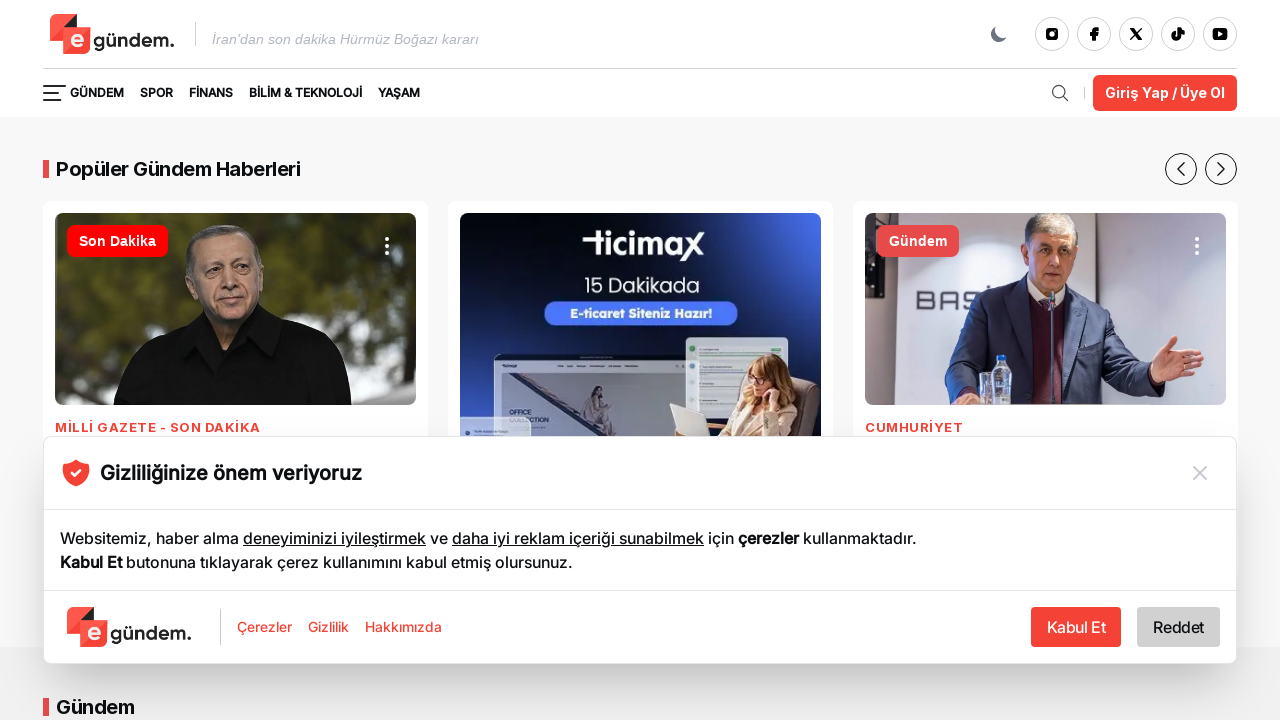

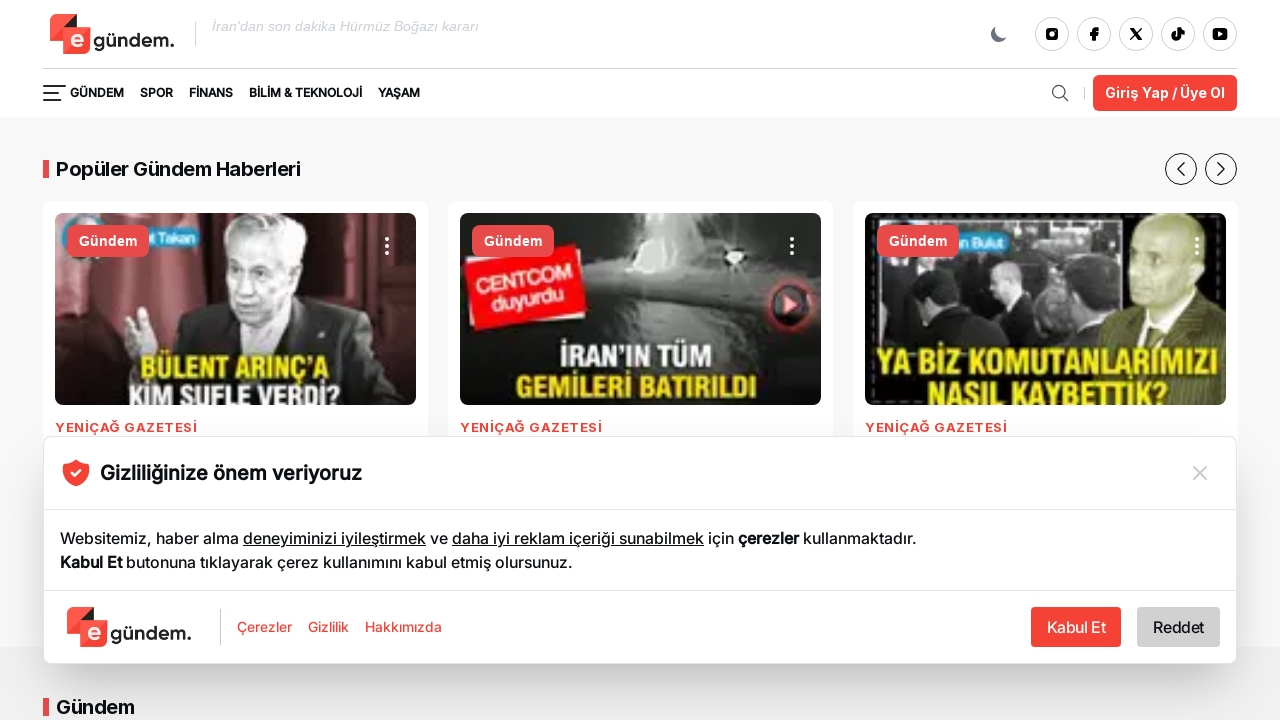